Tests drag and drop functionality on the Leafground test site by navigating to the drag and drop section, performing a dragTo operation, and using mouse down/up events to drag between columns.

Starting URL: https://www.leafground.com/dashboard.xhtml

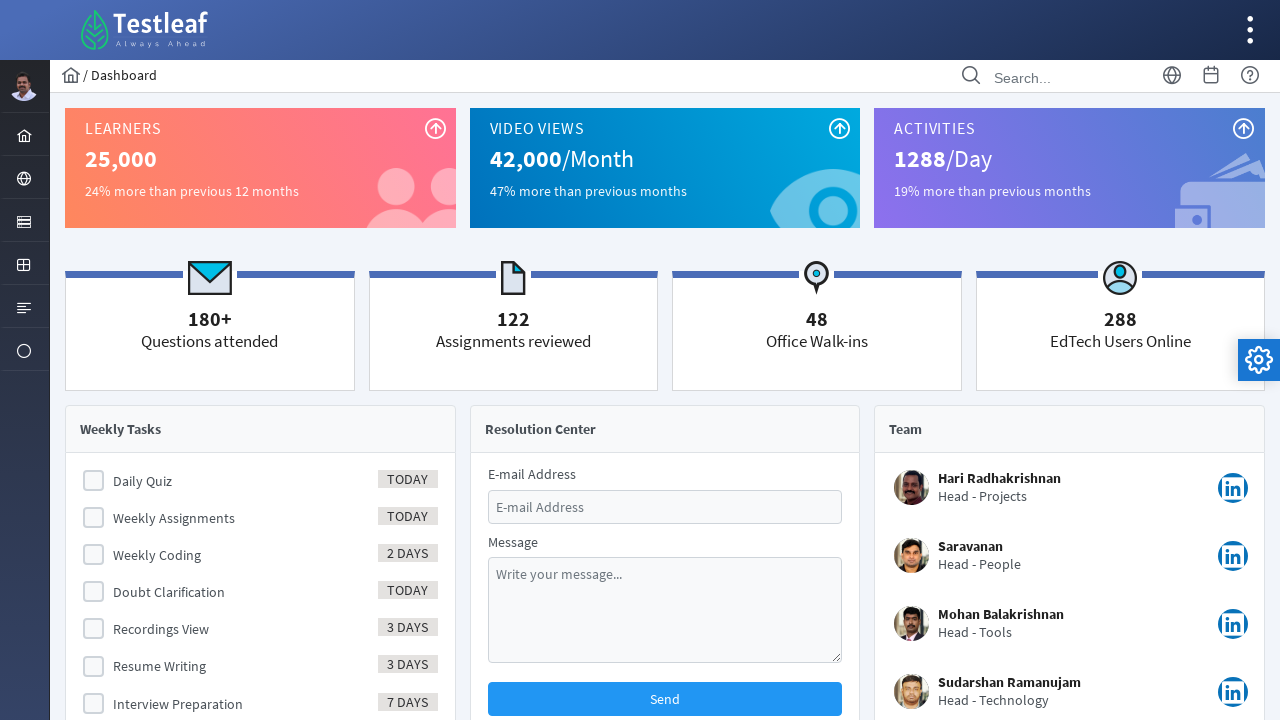

Clicked globe icon in menu to access international options at (24, 179) on xpath=//i[@class='pi pi-globe layout-menuitem-icon']
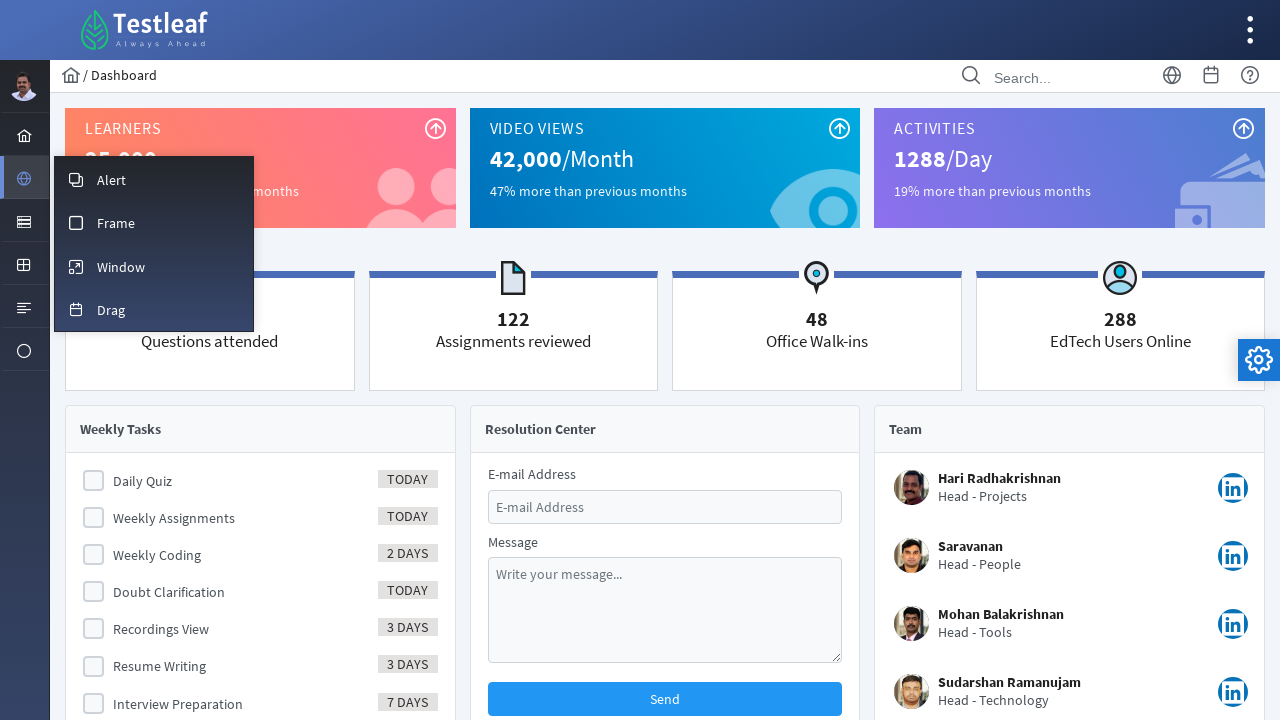

Clicked Drag menu item to navigate to drag and drop section at (111, 310) on xpath=//span[contains(text(),'Drag')]
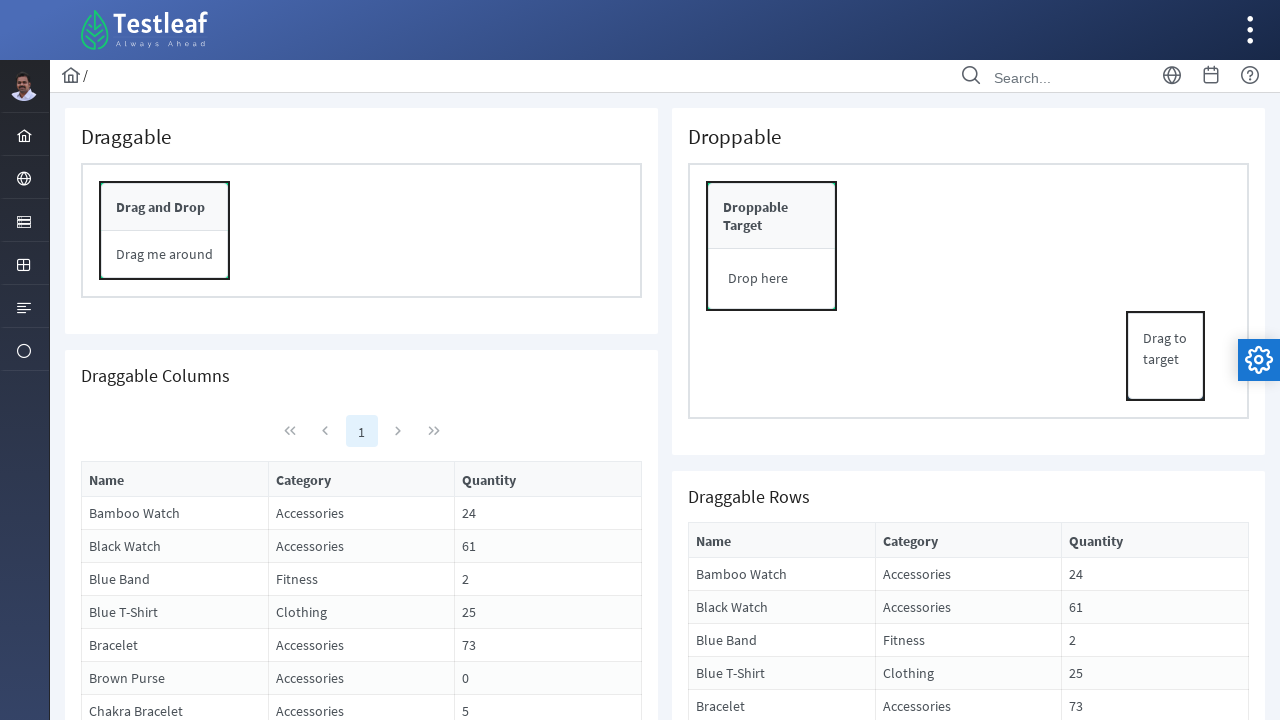

Dragged content element and dropped it on target header at (772, 216)
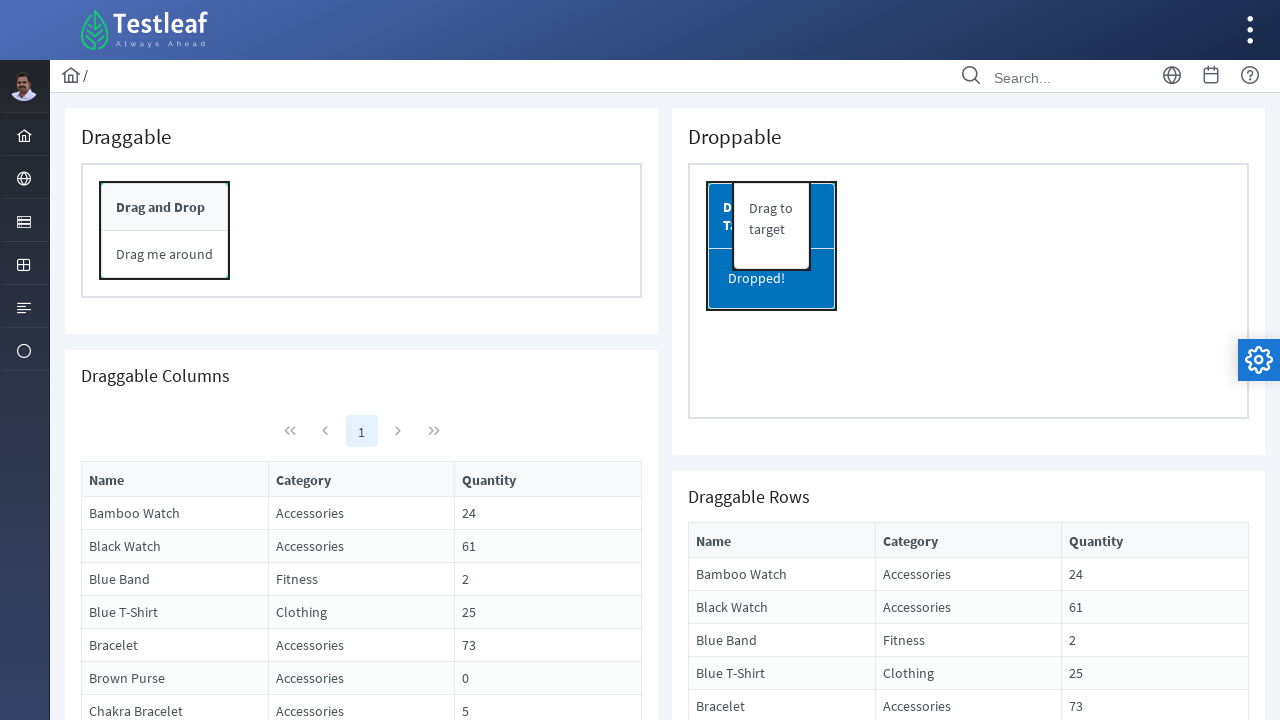

Hovered over first column title at (106, 480) on (//span[@class='ui-column-title'])[1]
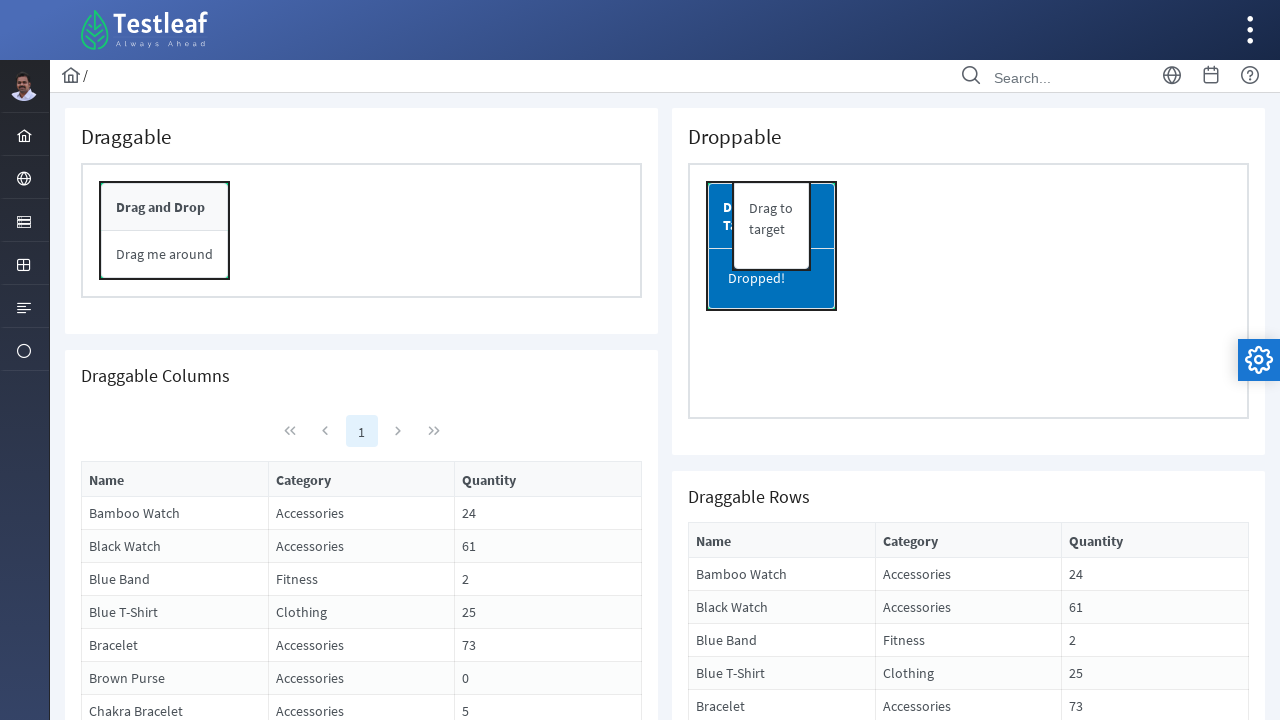

Pressed mouse button down to initiate drag at (106, 480)
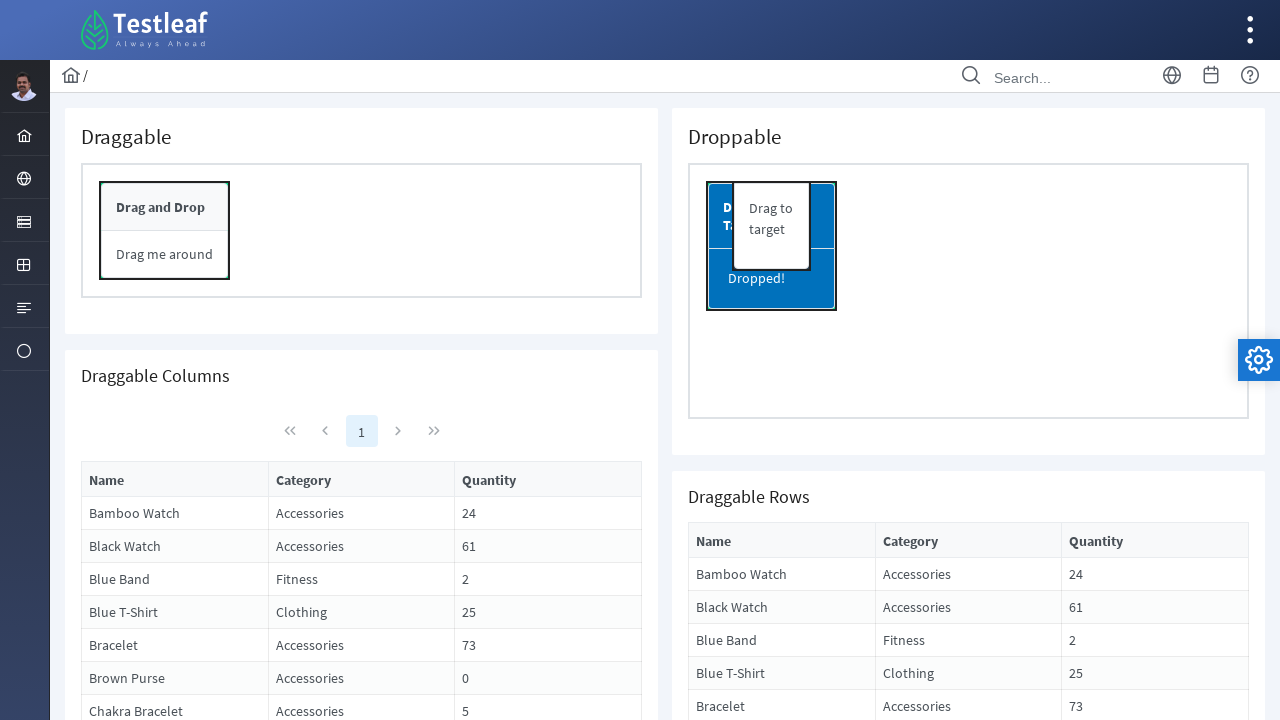

Hovered over second column title while dragging at (303, 480) on (//span[@class='ui-column-title'])[2]
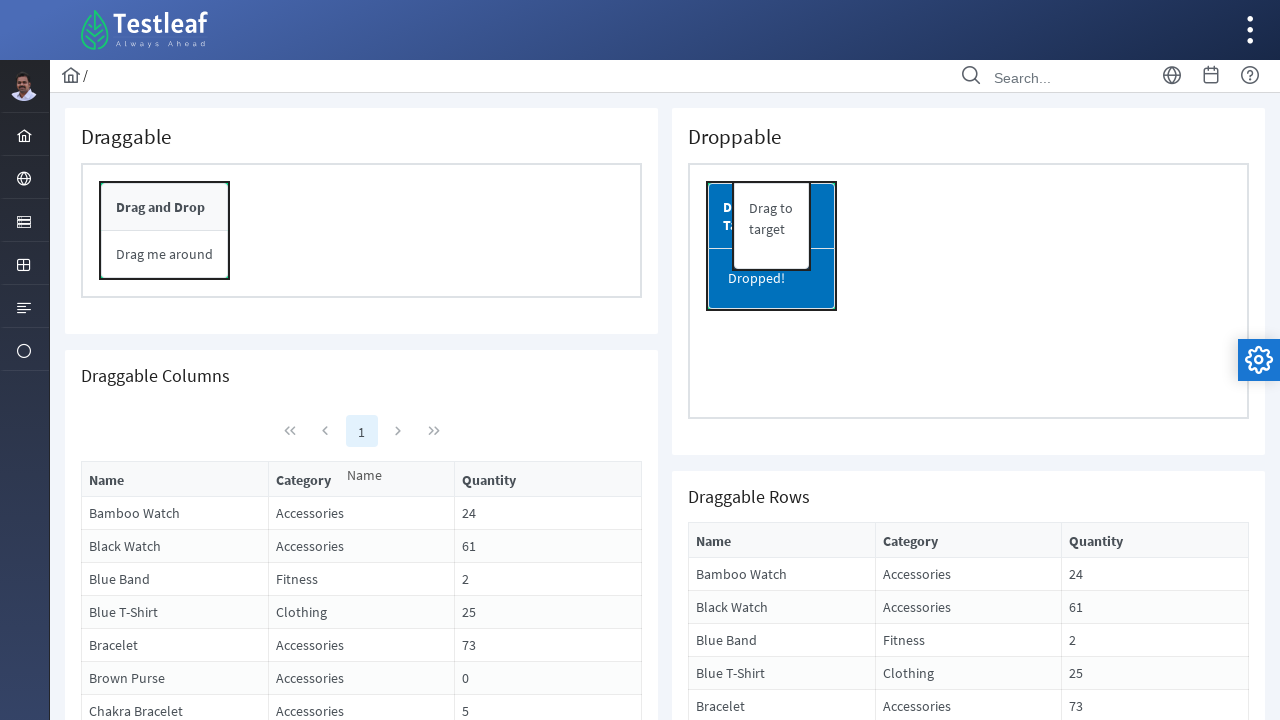

Released mouse button to complete drag between columns at (303, 480)
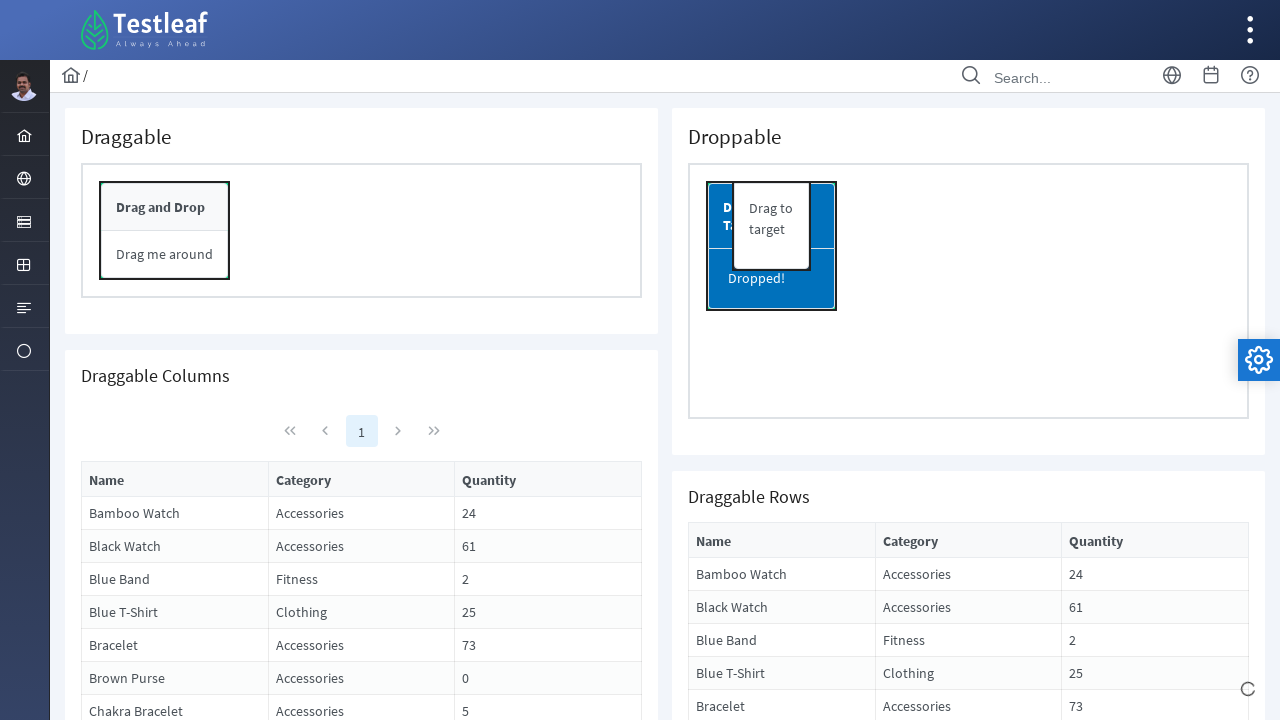

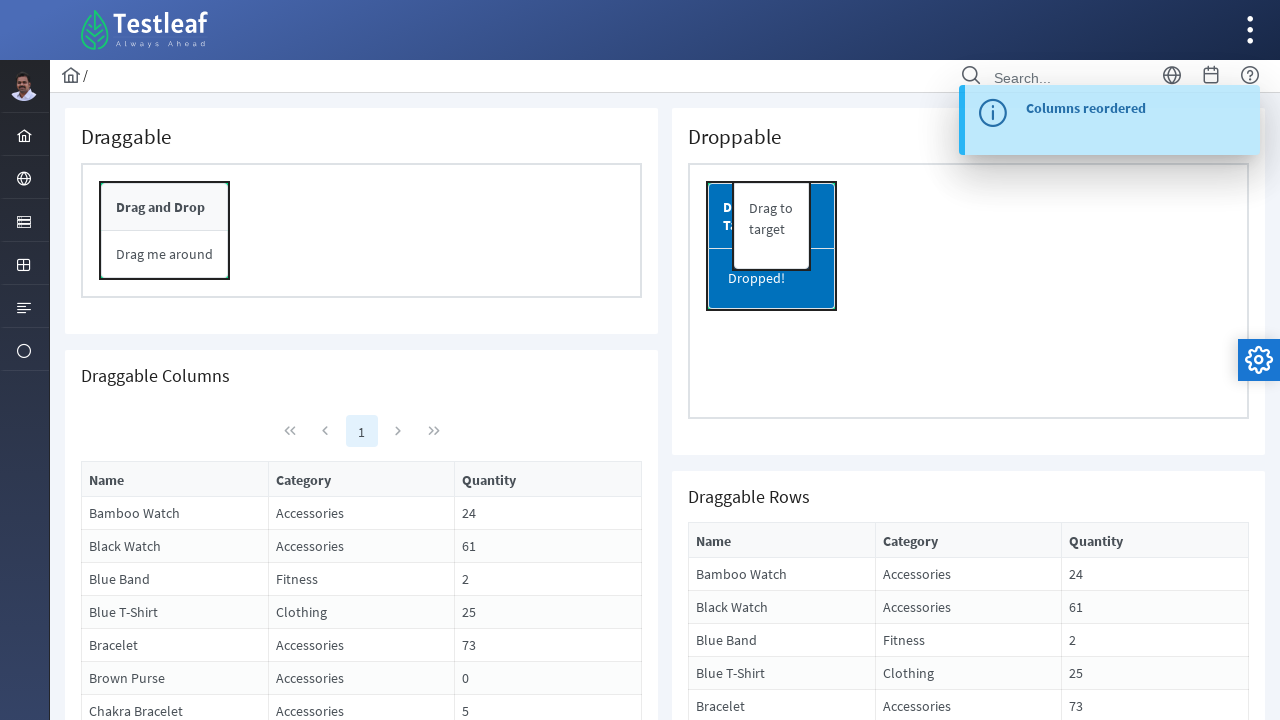